Tests alert handling by clicking a button that triggers a JavaScript alert and accepting it

Starting URL: https://echoecho.com/javascript4.htm

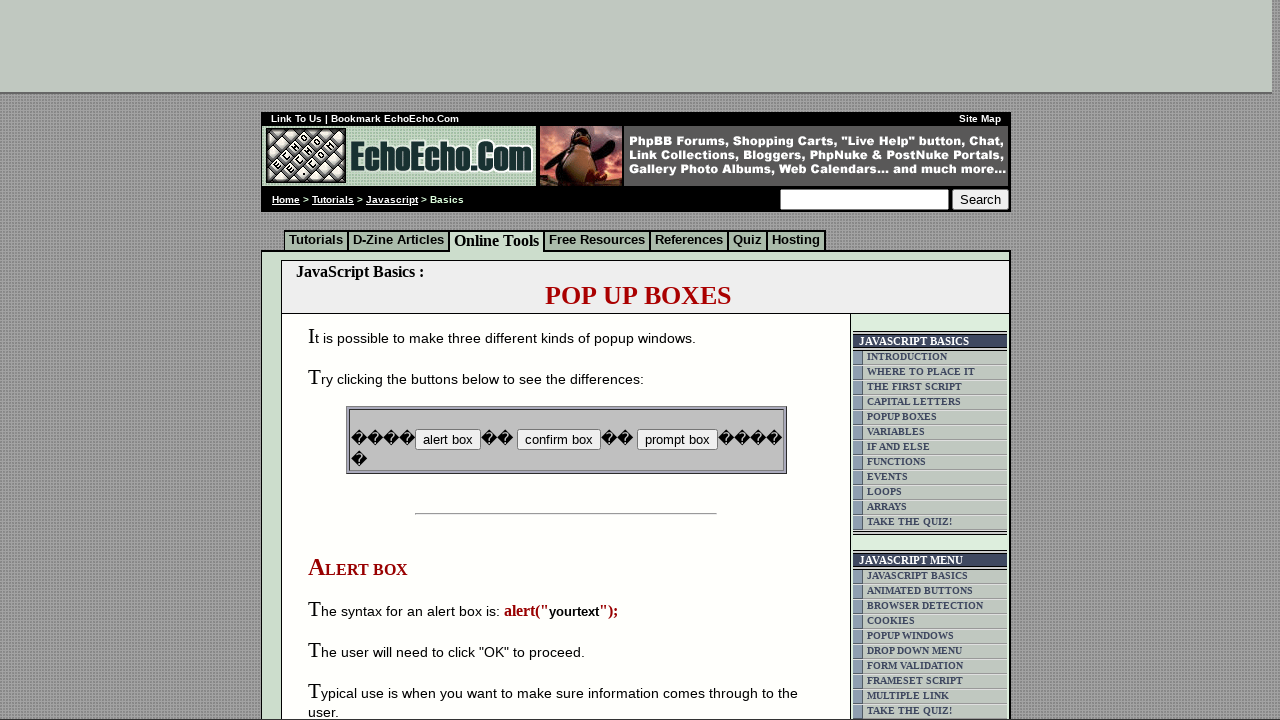

Clicked the alert box button at (448, 440) on xpath=//input[@value='alert box']
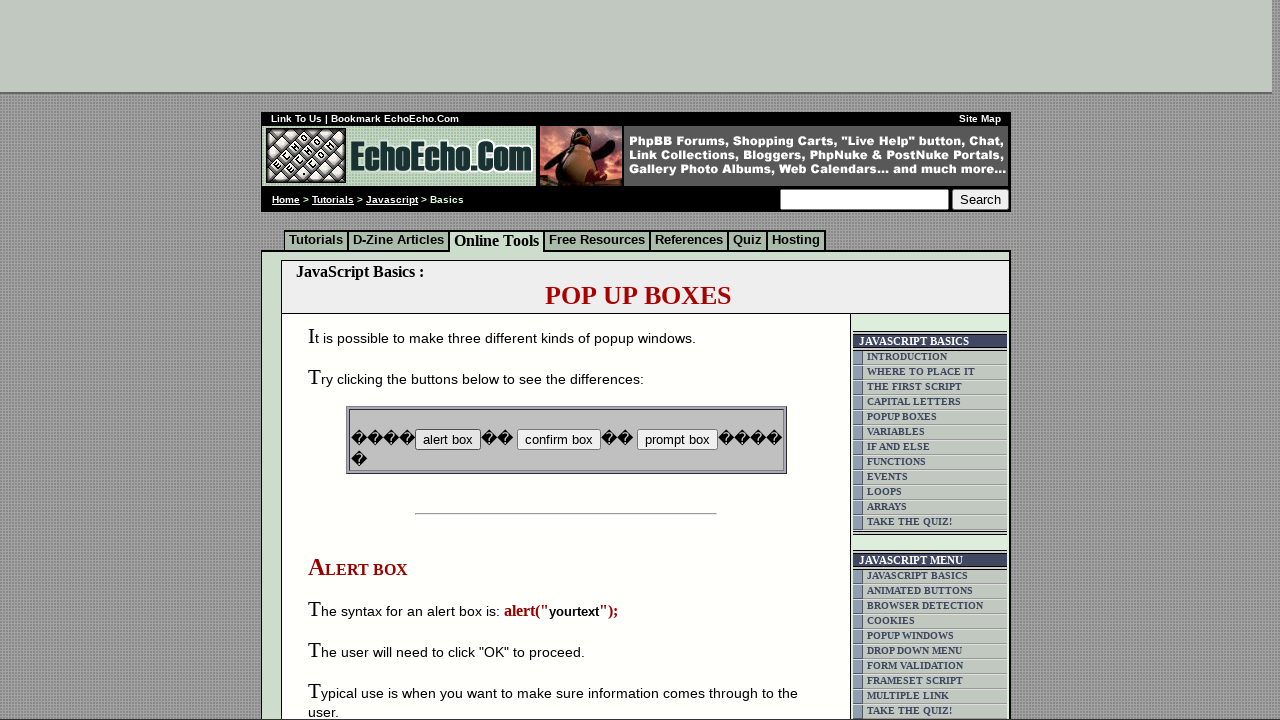

Set up dialog handler to accept alerts
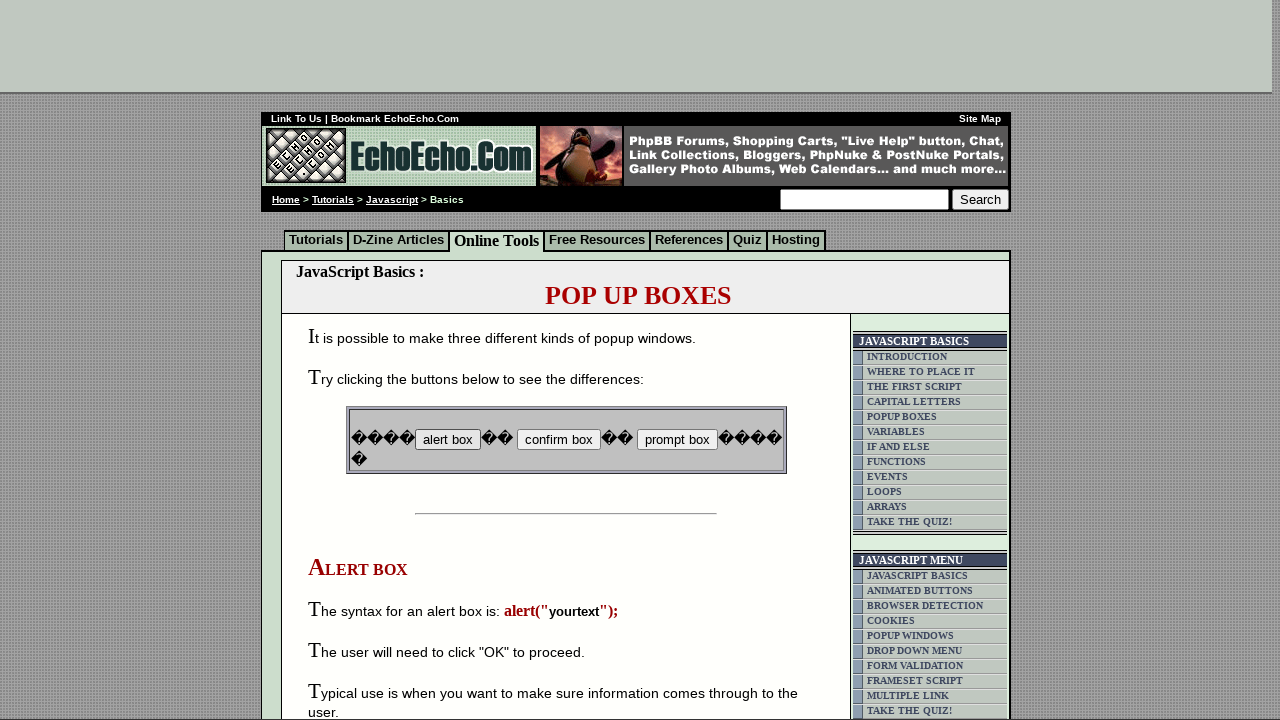

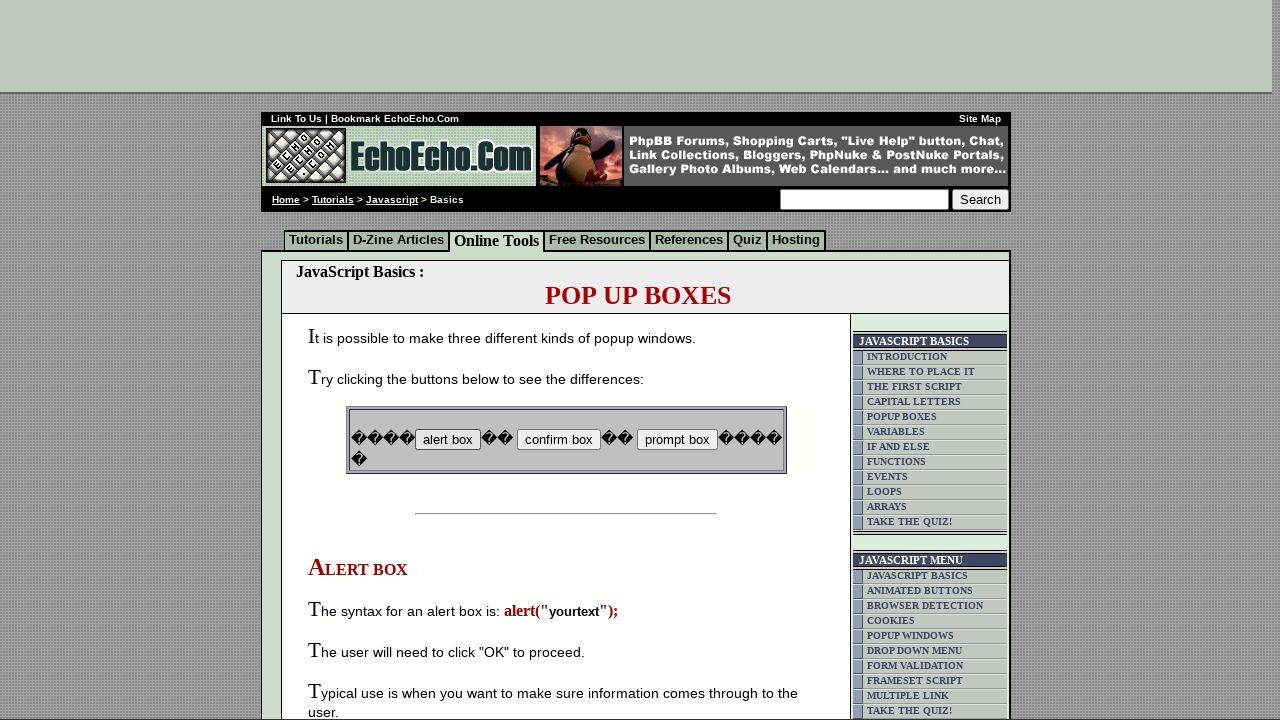